Navigates to a demo scheduling page and fills all input fields on the form with random alphabetic data to test form input functionality.

Starting URL: https://www.getjop.com/scheduleademo

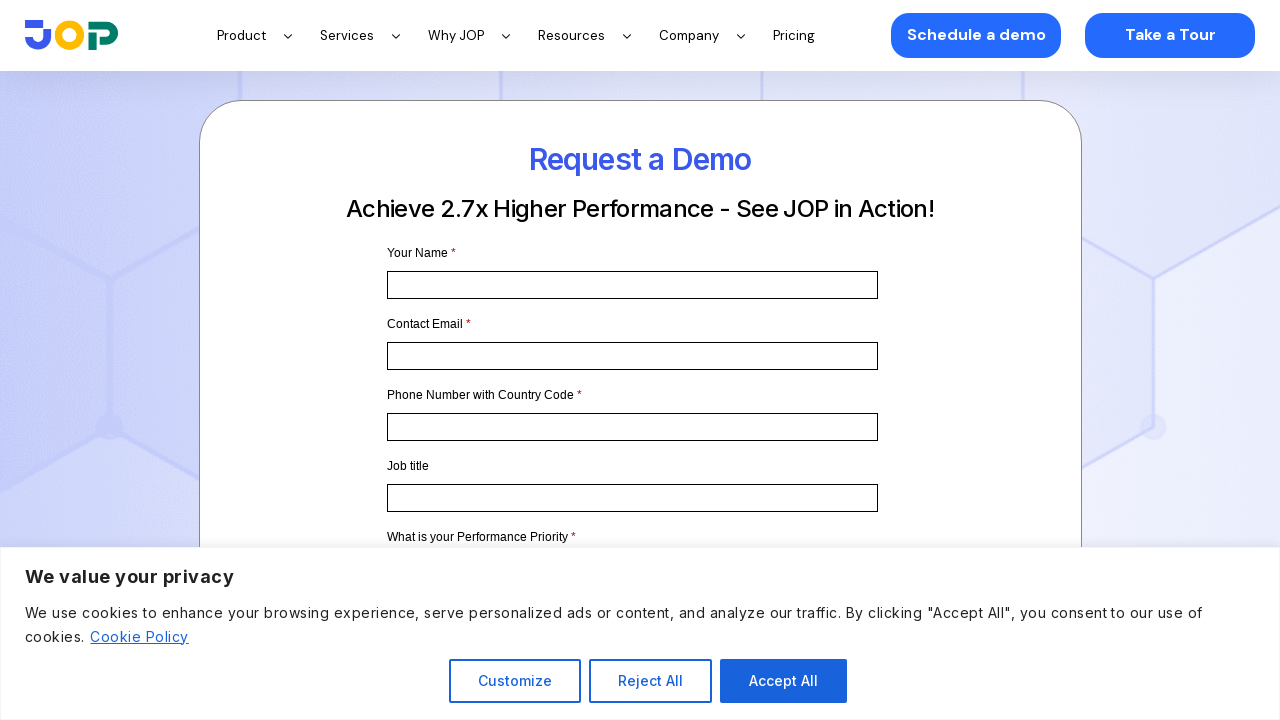

Navigated to getjop.com schedule demo page
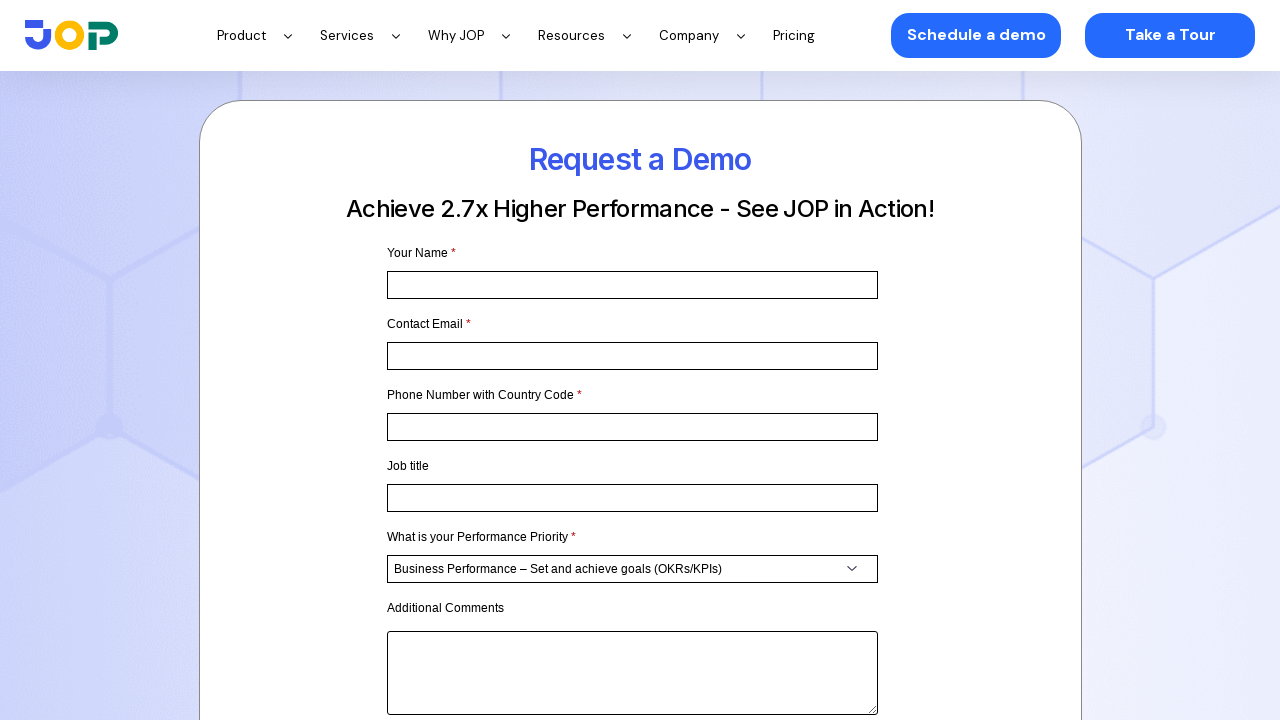

Waited for page to load (1000ms)
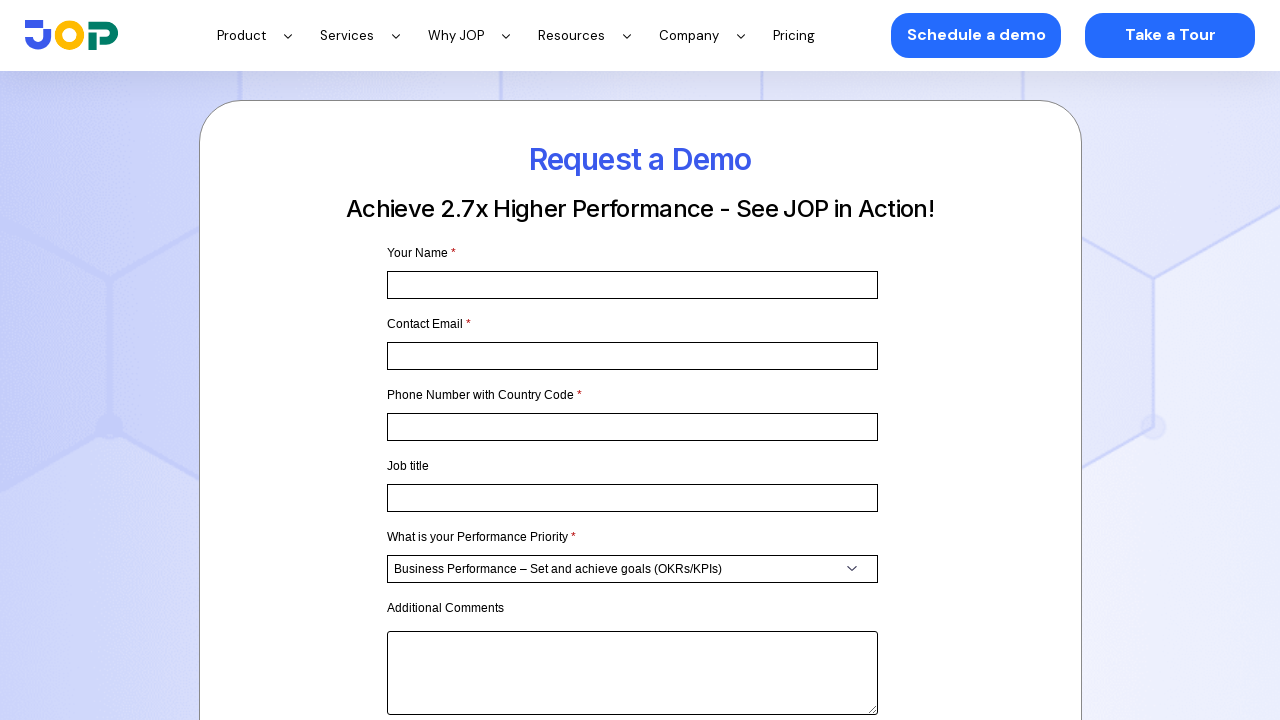

Located all input fields on the page
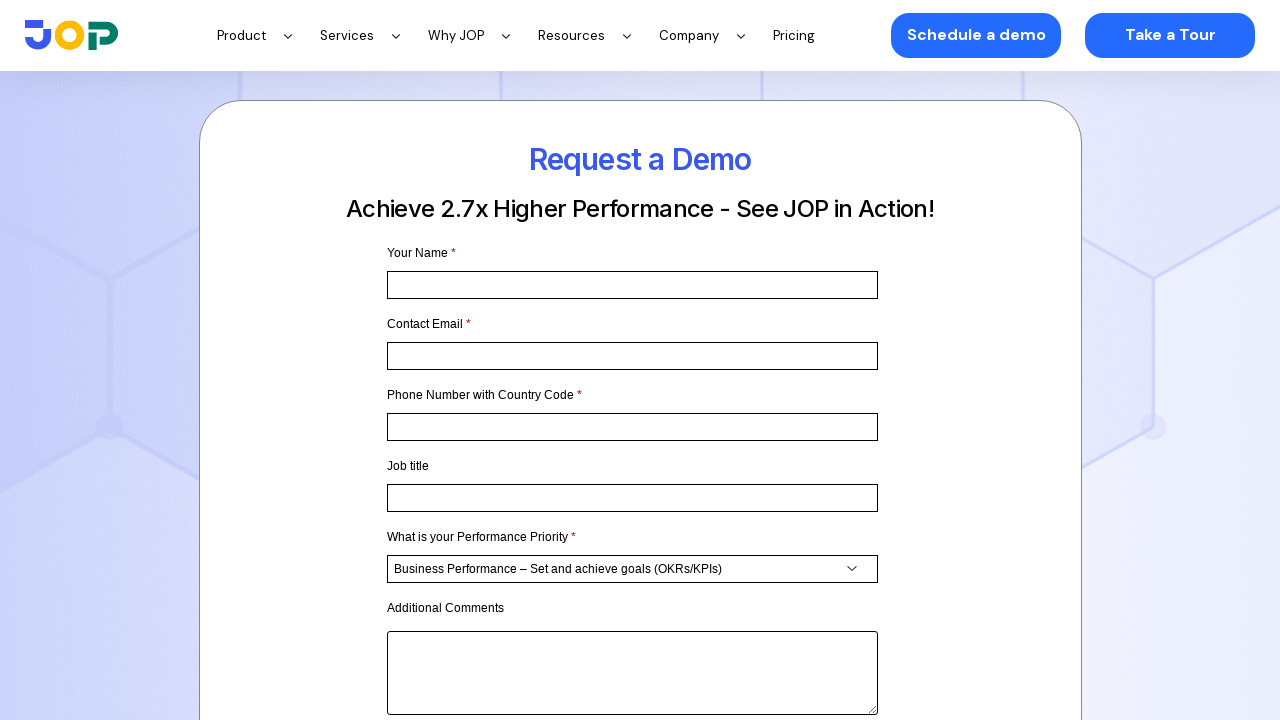

Filled input field with random alphabetic data: 'xWRcbk' on input >> nth=7
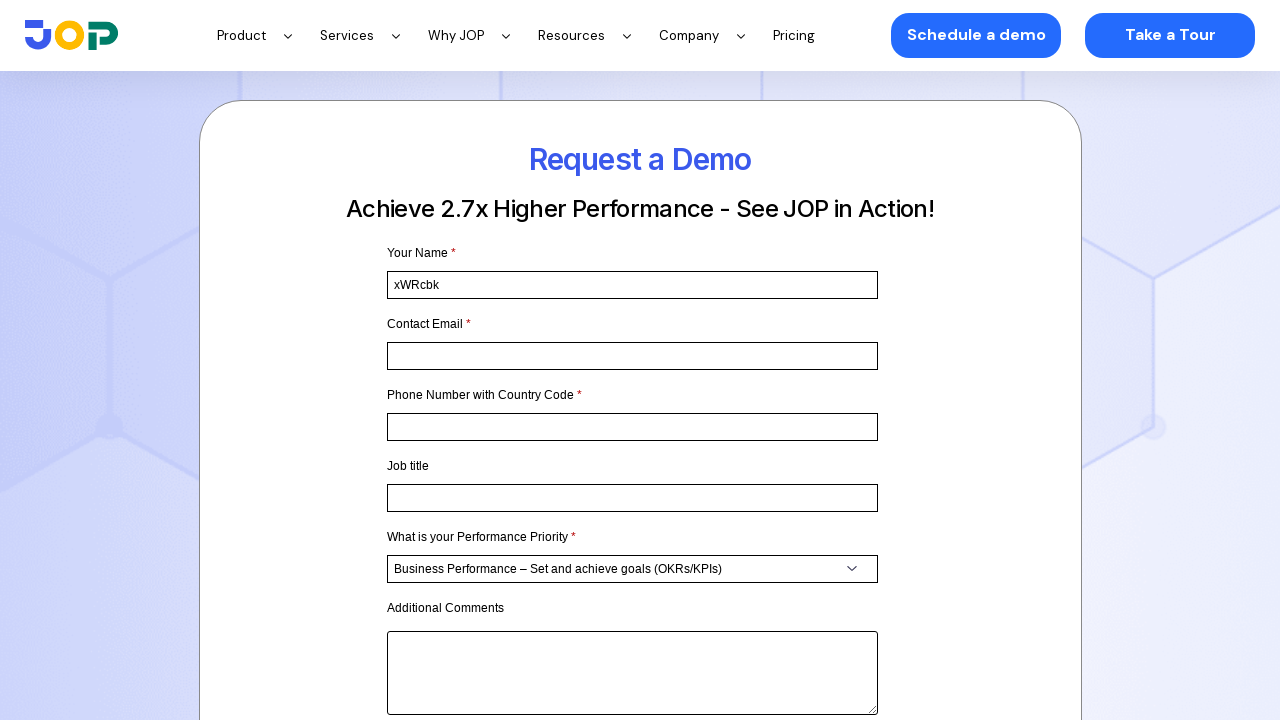

Filled input field with random alphabetic data: 'Dtzrwg' on input >> nth=8
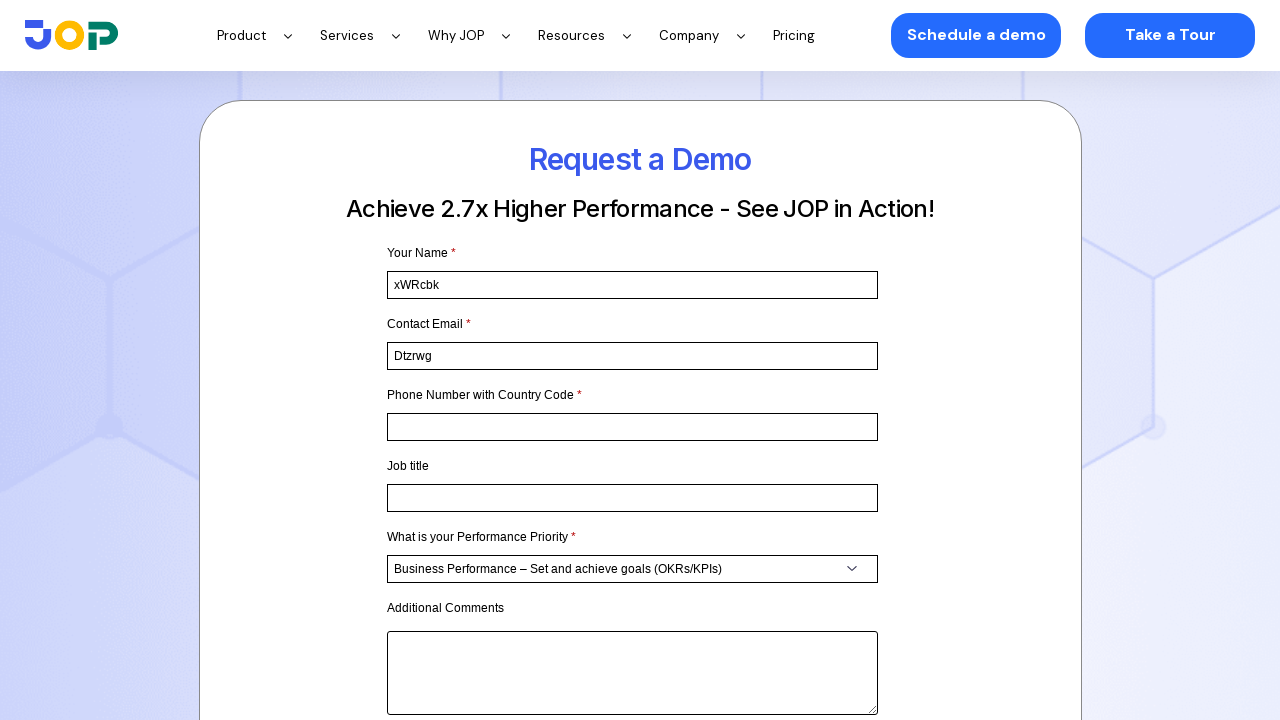

Filled input field with random alphabetic data: 'EbY' on input >> nth=9
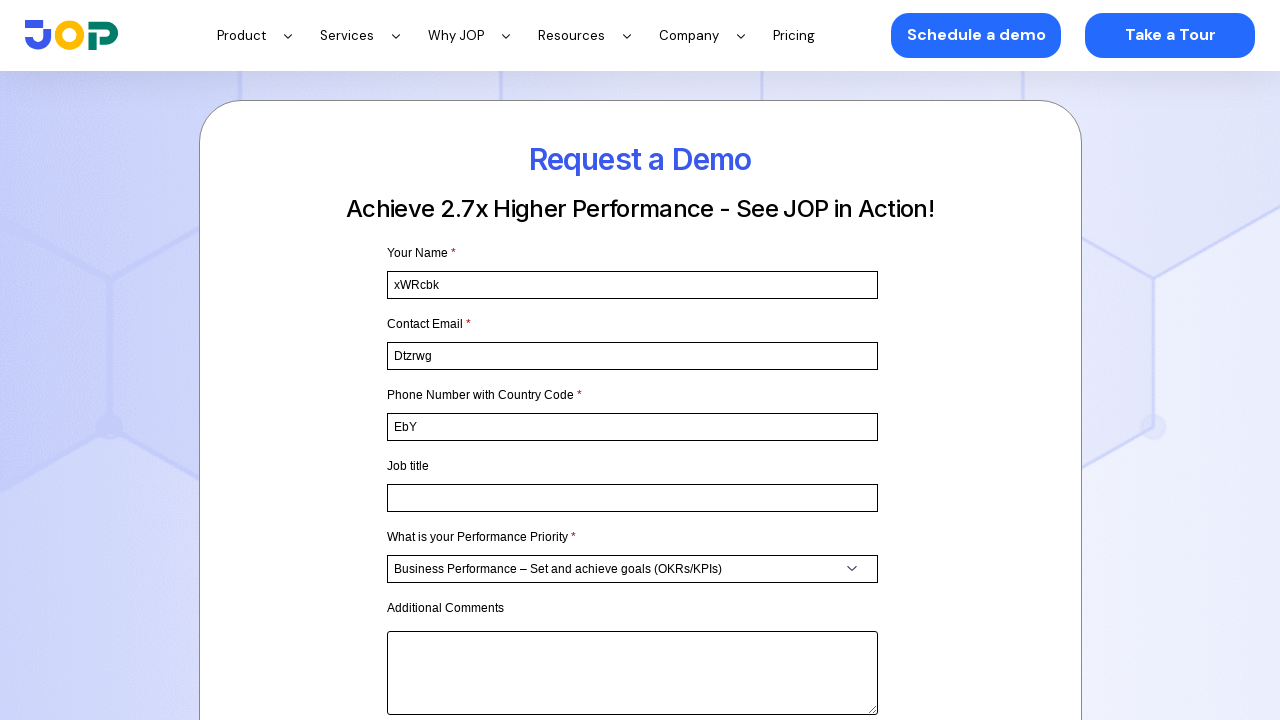

Filled input field with random alphabetic data: 'W' on input >> nth=10
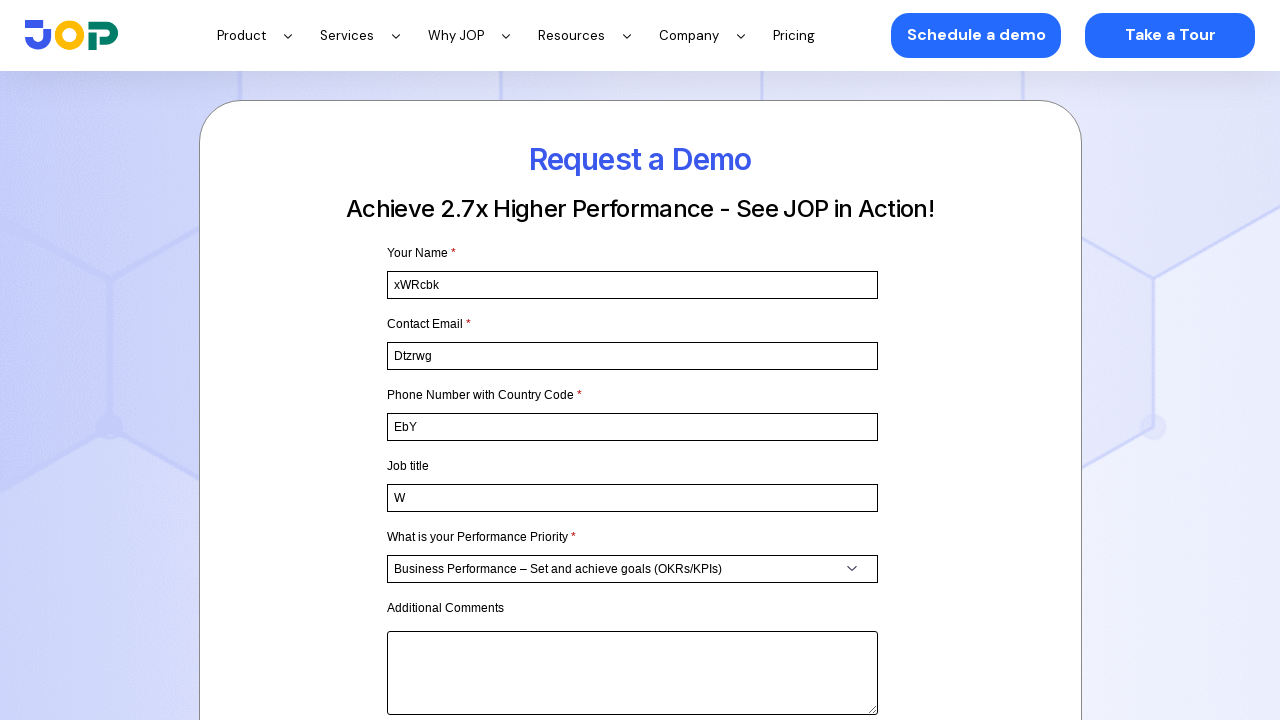

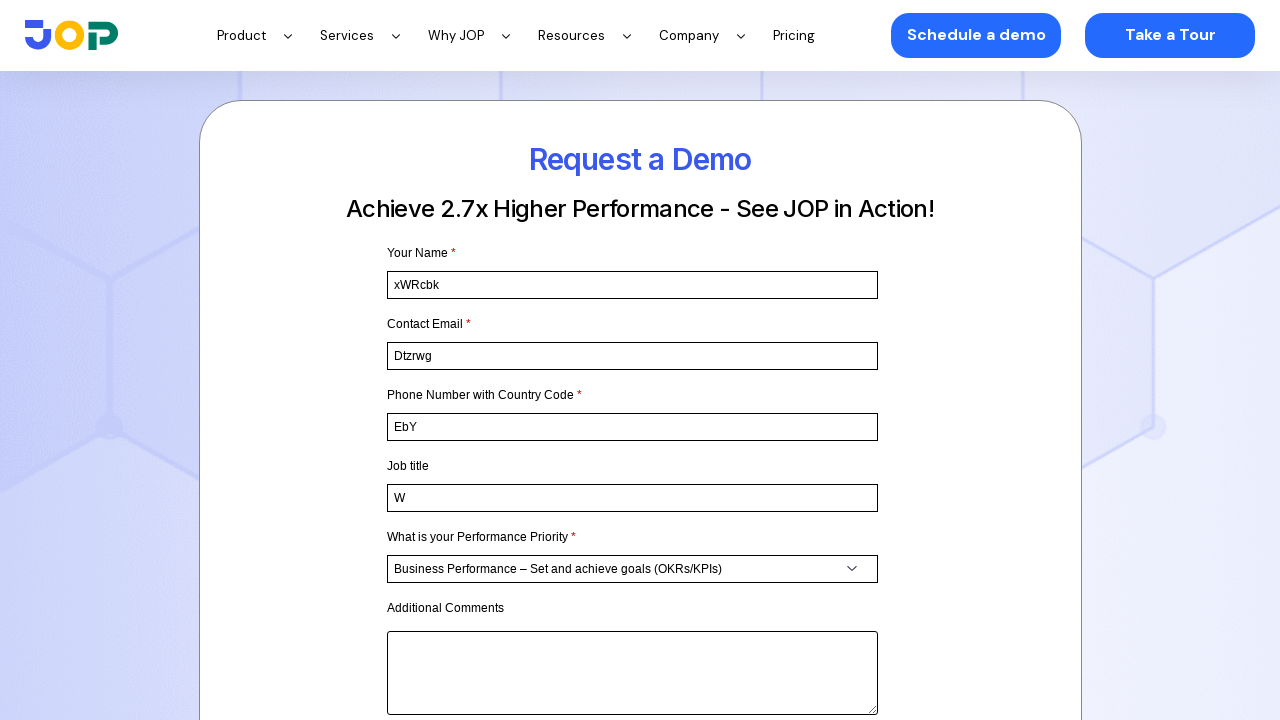